Tests dynamic click on a button and verifies the success message appears

Starting URL: https://demoqa.com/buttons

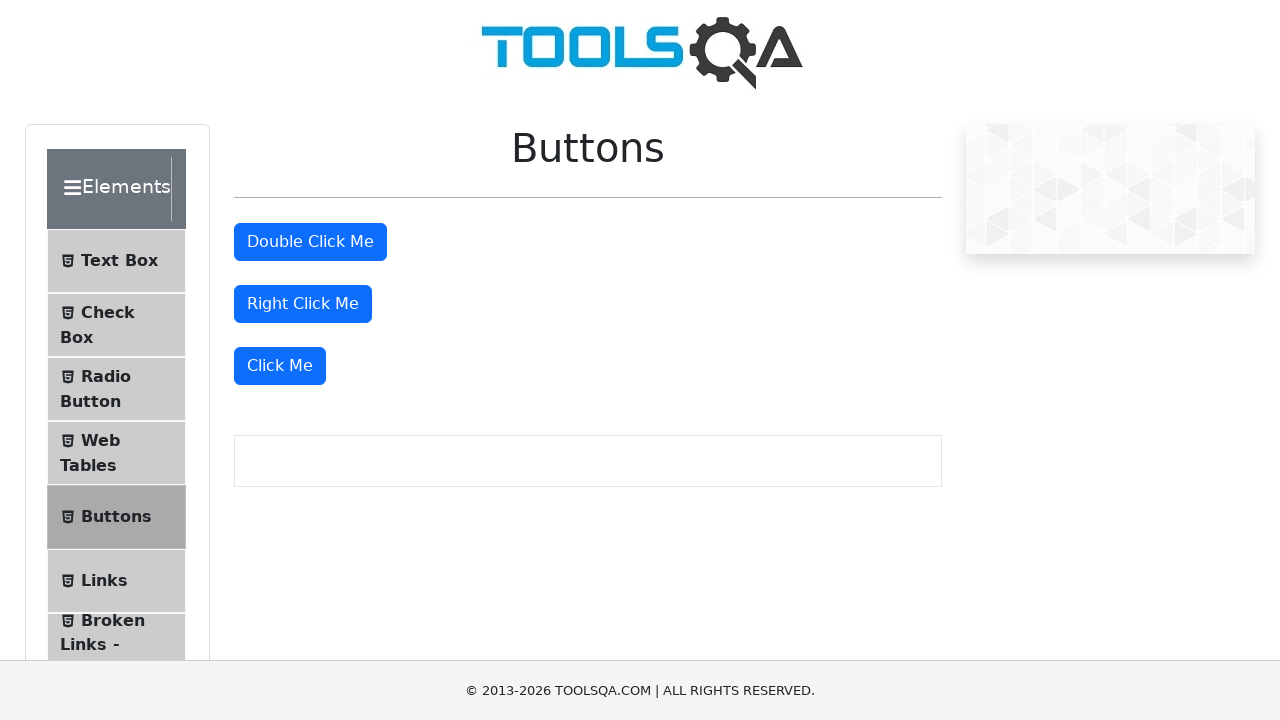

Clicked the dynamic 'Click Me' button at (280, 366) on button:has-text('Click Me'):not(#doubleClickBtn):not(#rightClickBtn)
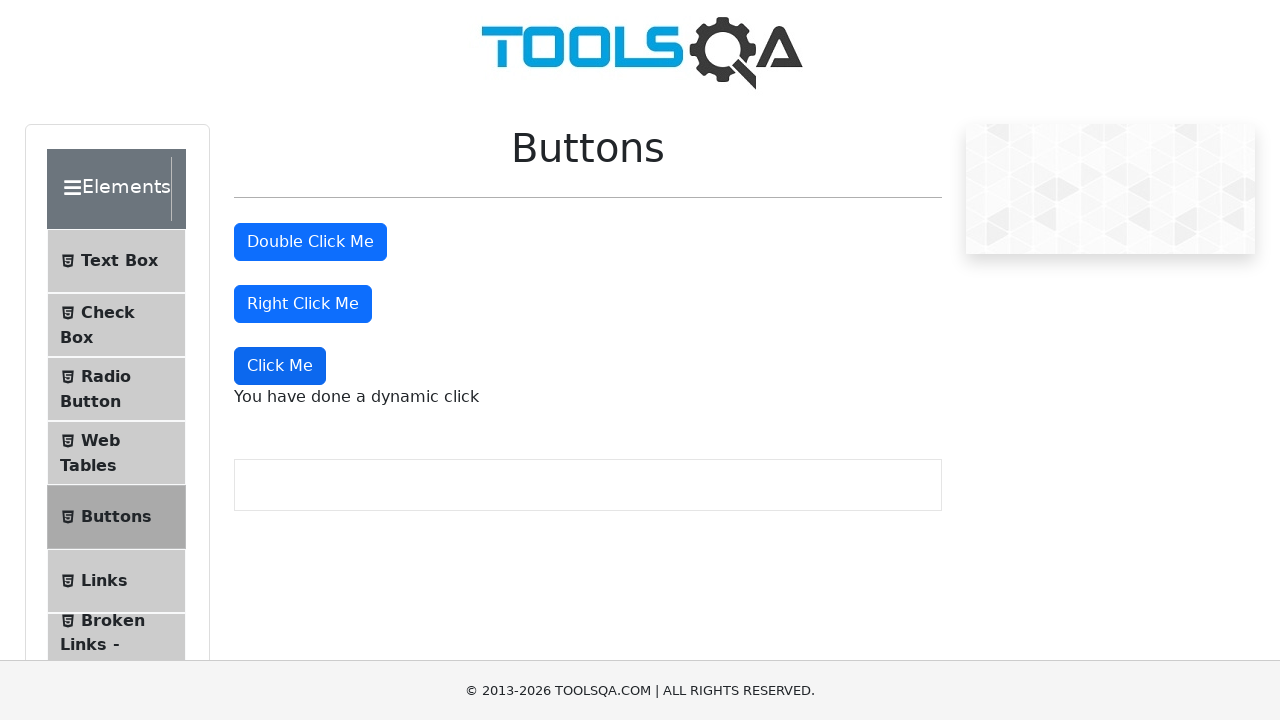

Success message appeared after dynamic button click
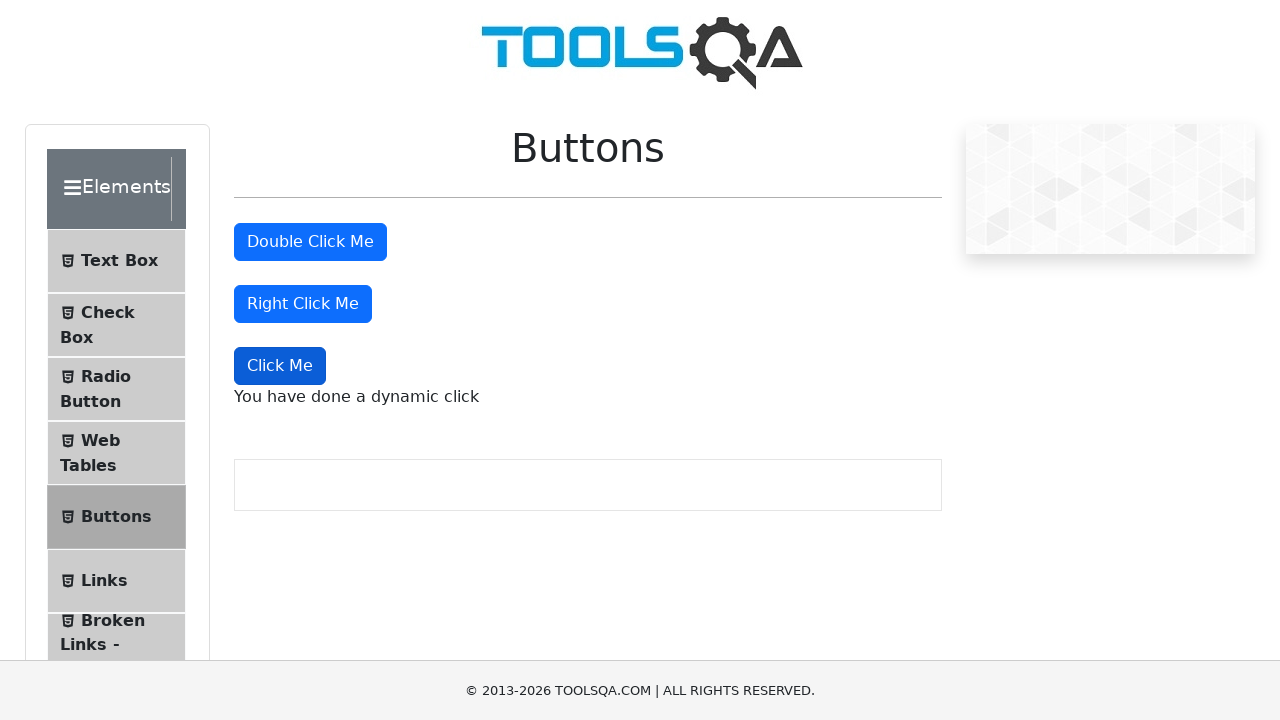

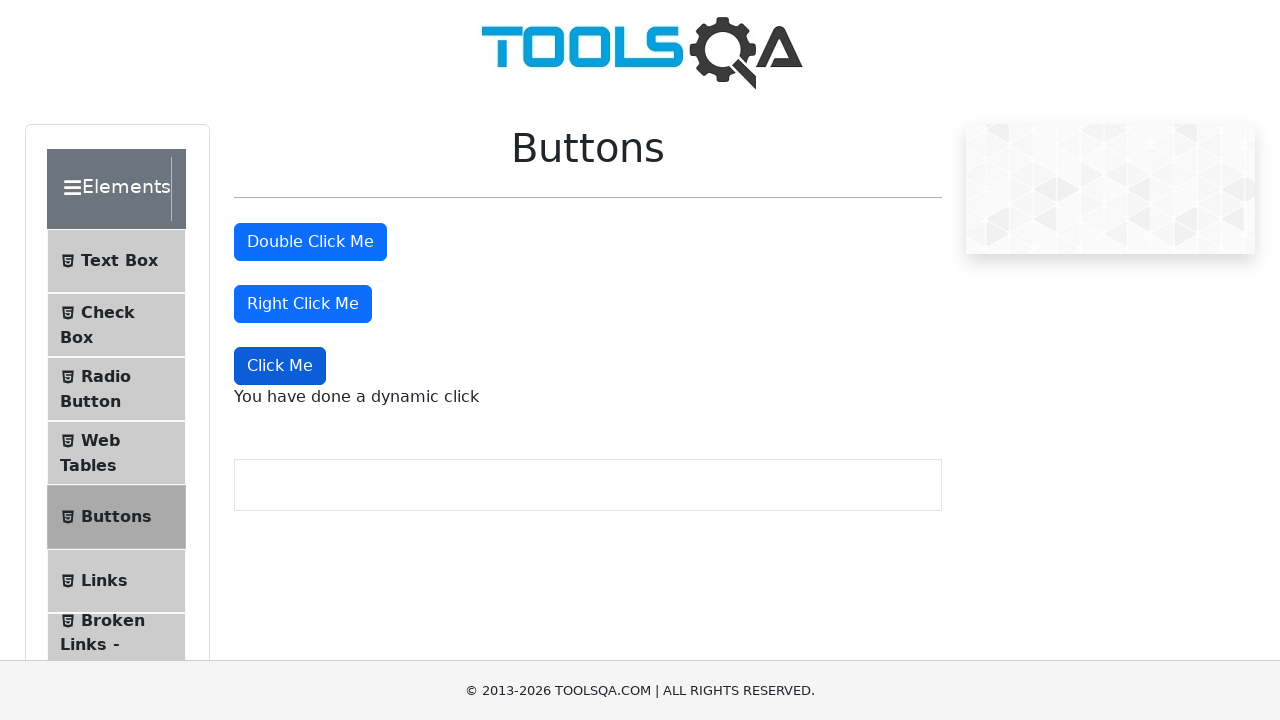